Tests JavaScript popup handling by interacting with alert, confirm, and prompt dialog boxes

Starting URL: http://www.echoecho.com/javascript4.htm

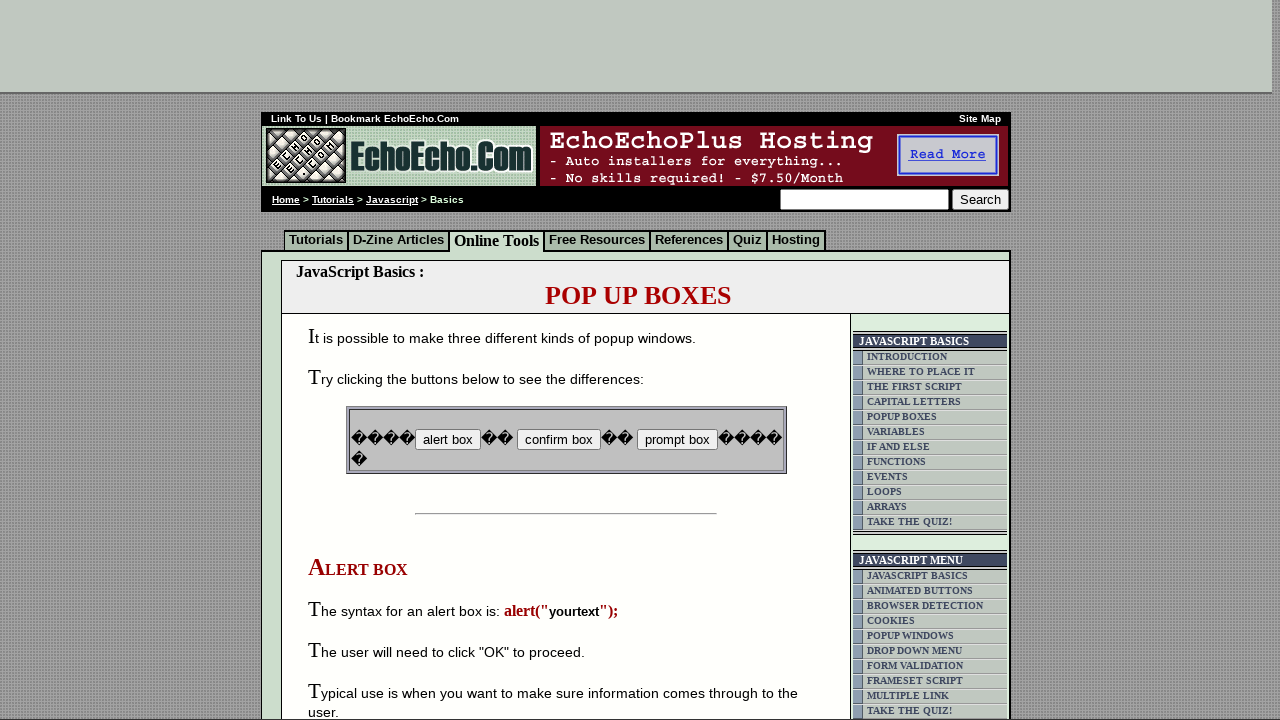

Clicked alert box button at (448, 440) on input[name='B1']
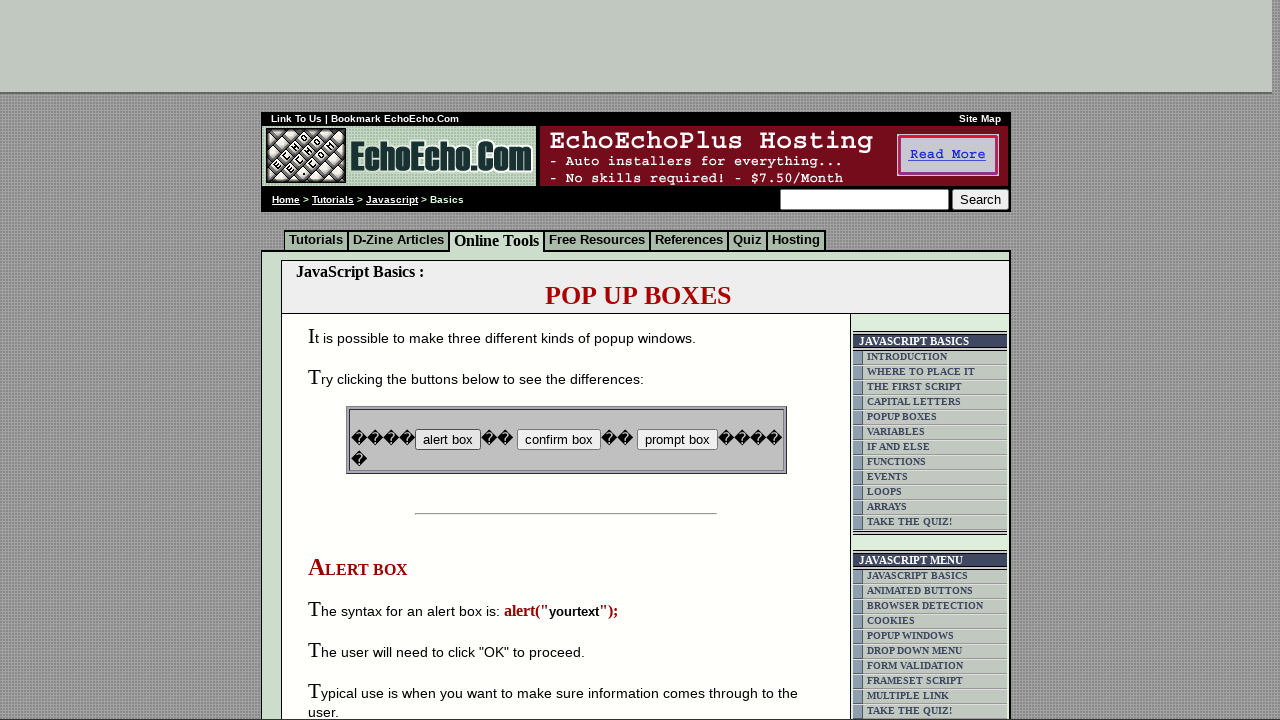

Set up dialog handler to accept alert
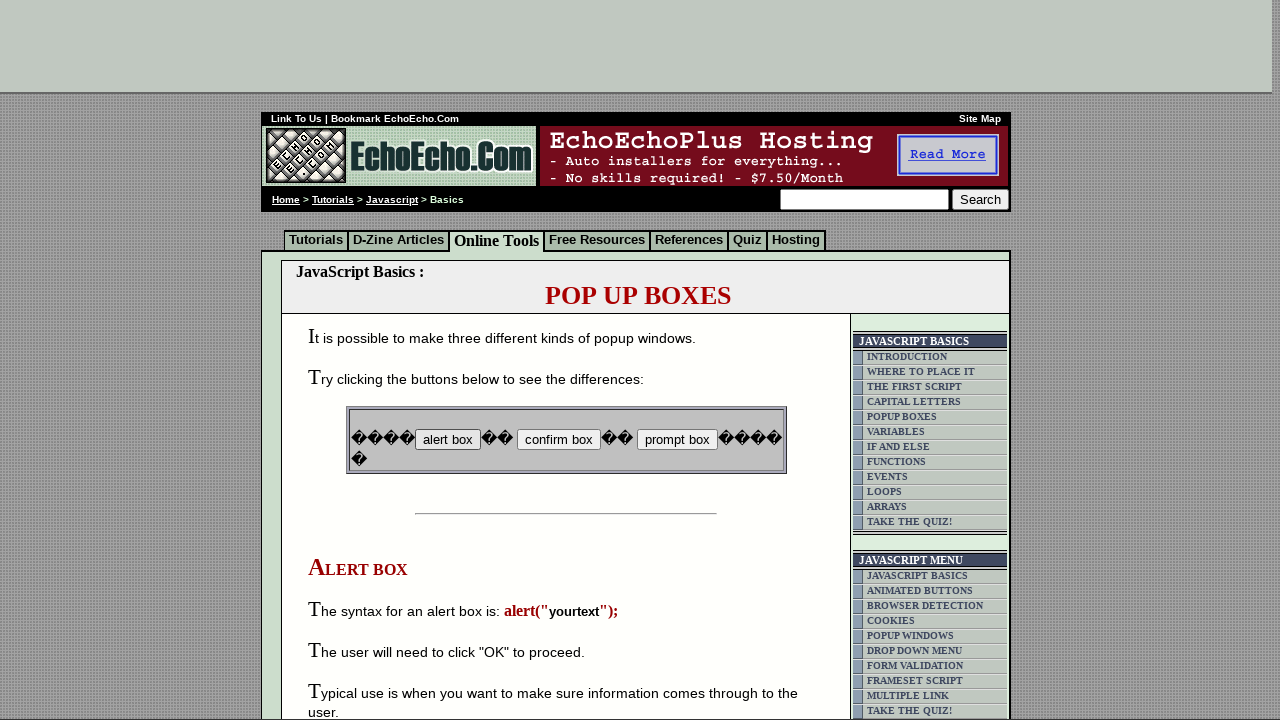

Waited 2 seconds for alert dialog to be handled
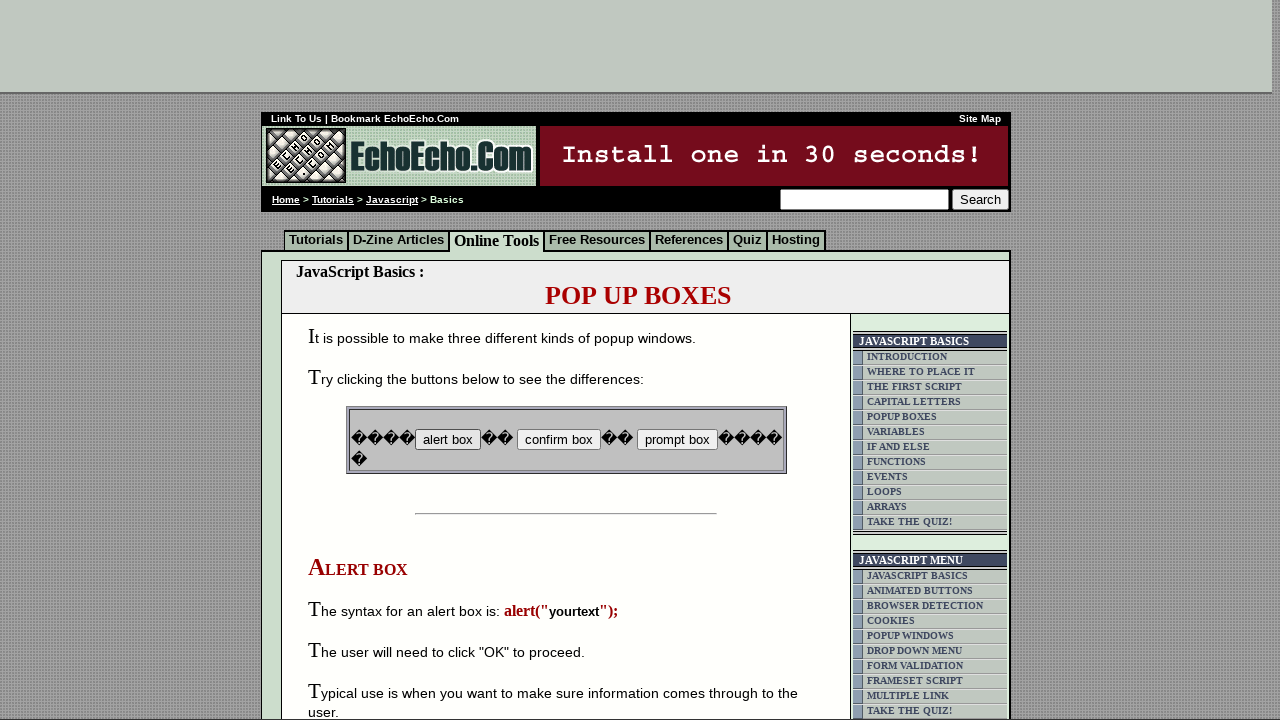

Clicked confirm box button at (558, 440) on input[name='B2']
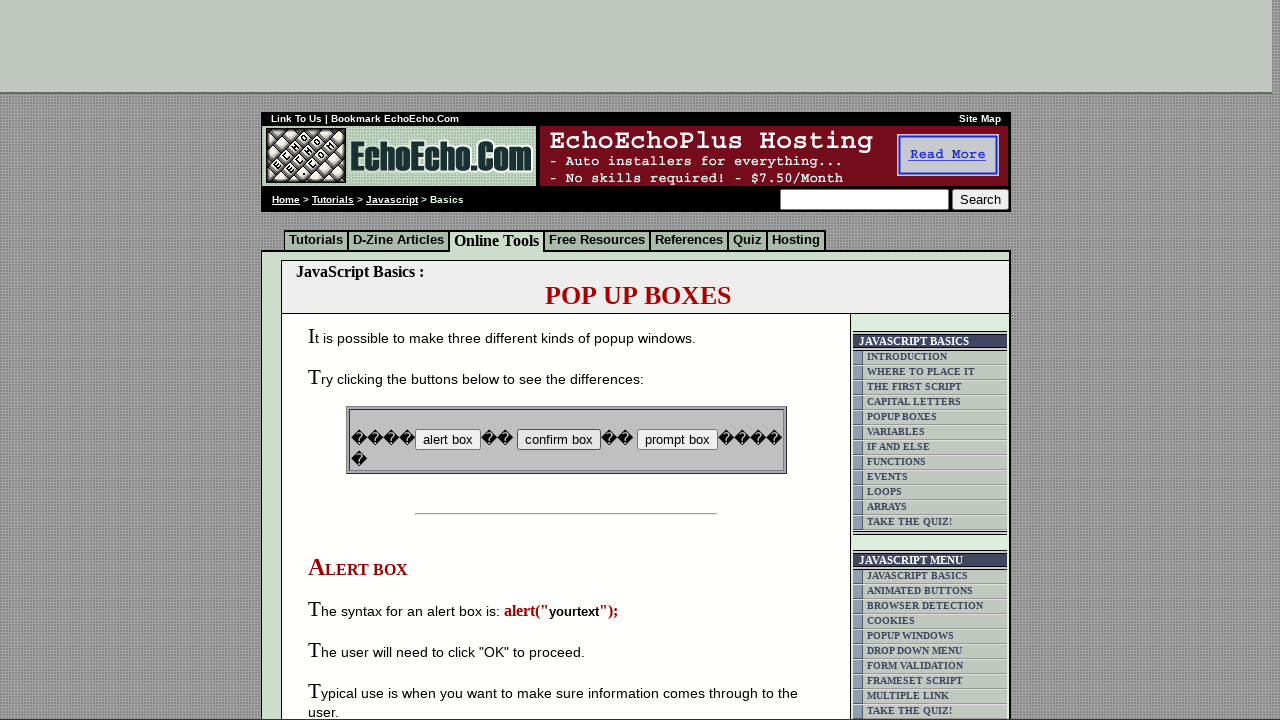

Set up dialog handler to dismiss confirm dialog
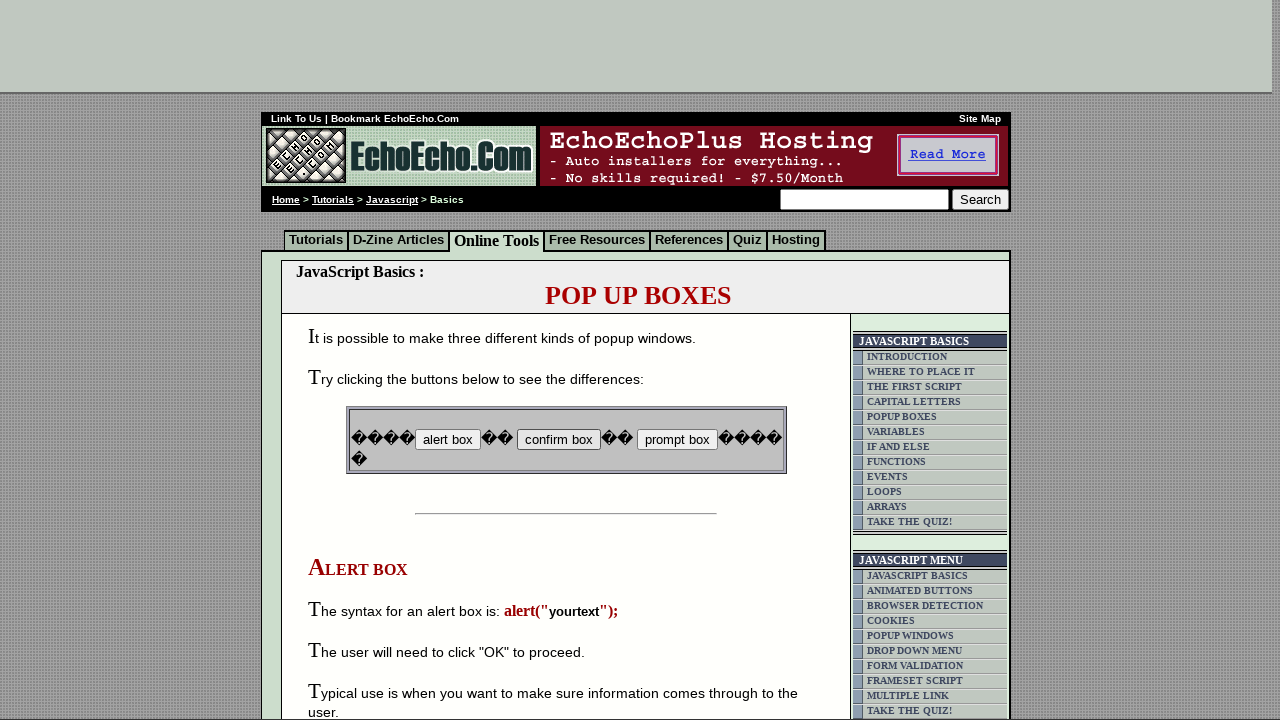

Waited 2 seconds for confirm dialog to be handled
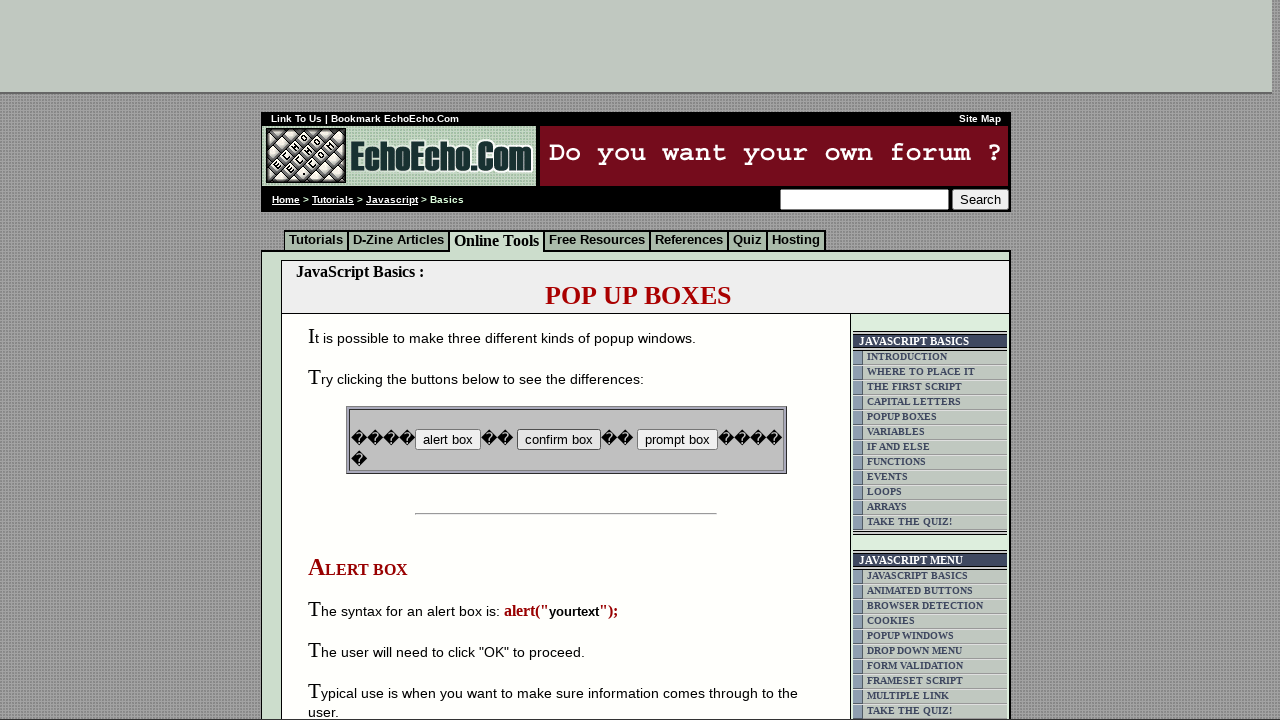

Clicked prompt box button at (677, 440) on input[name='B3']
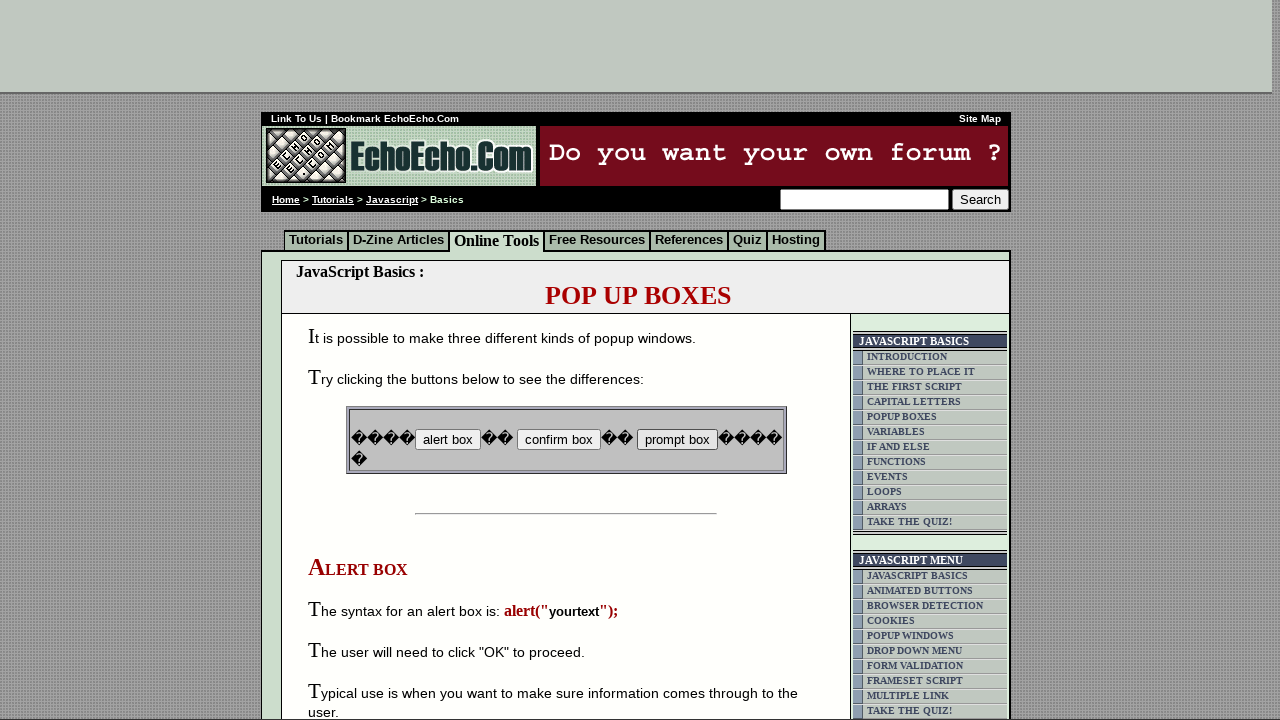

Set up dialog handler to accept prompt with input 'Kumar'
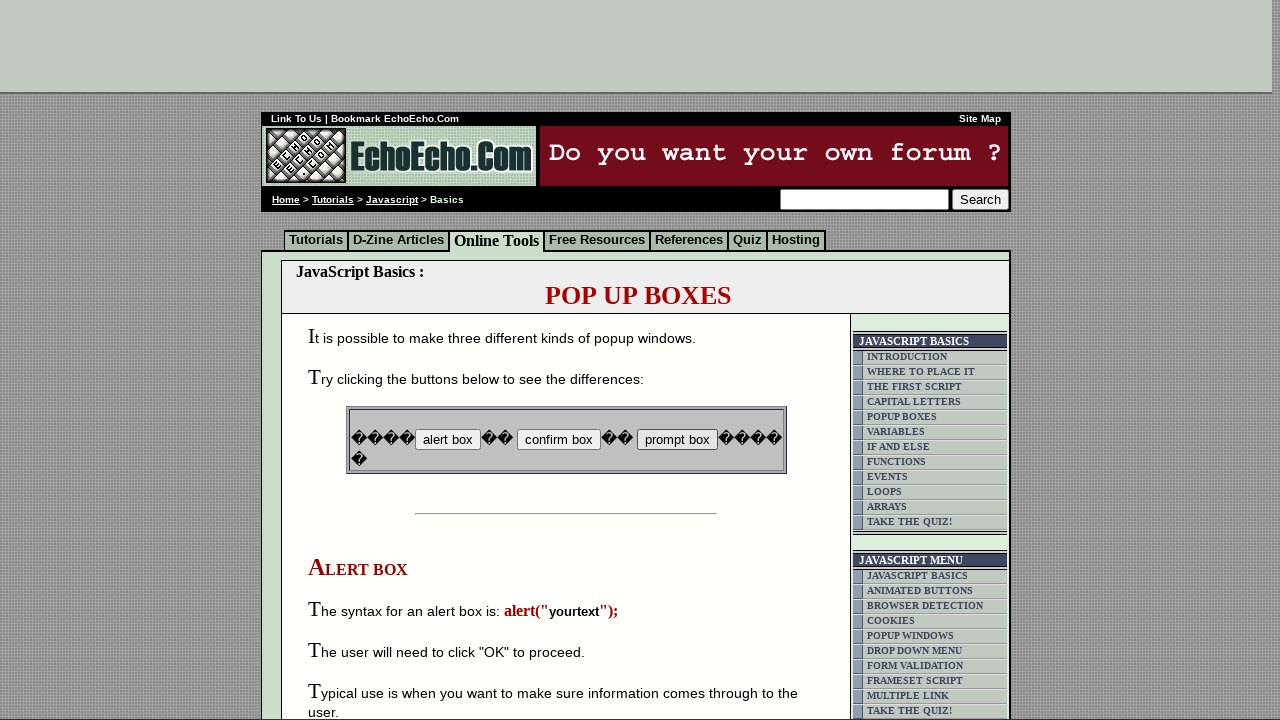

Waited 2 seconds for prompt dialog to be handled
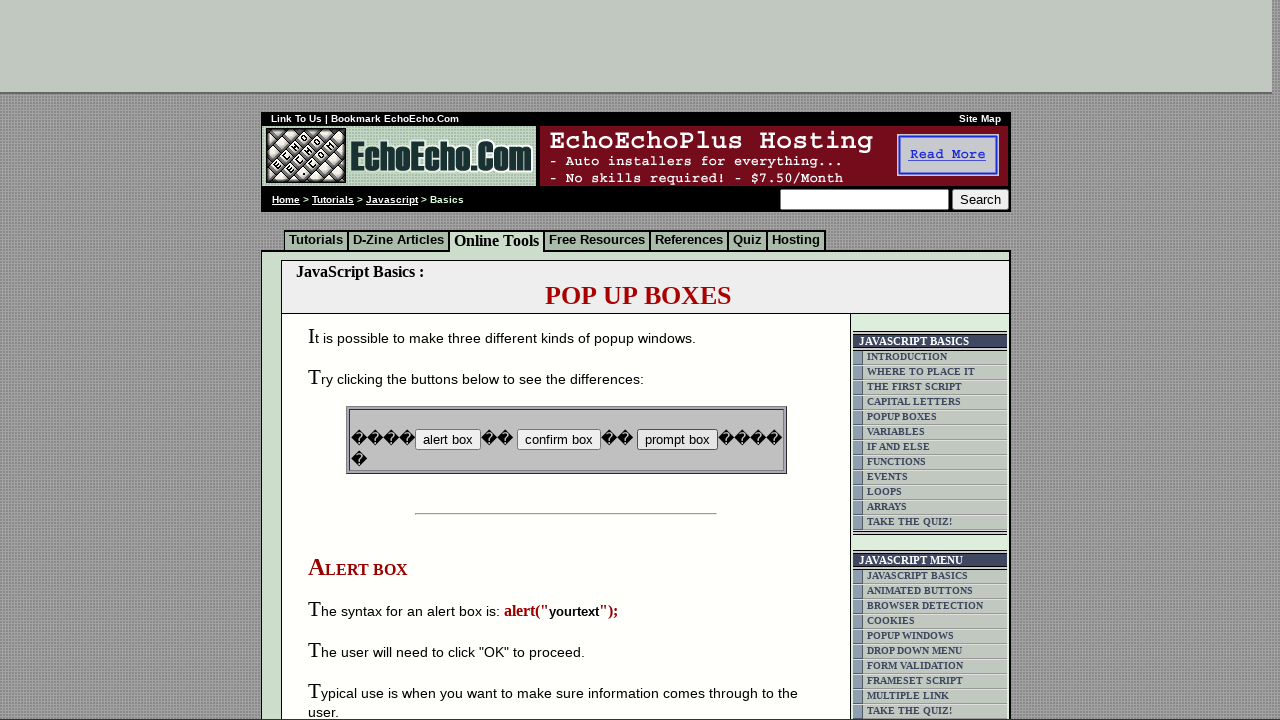

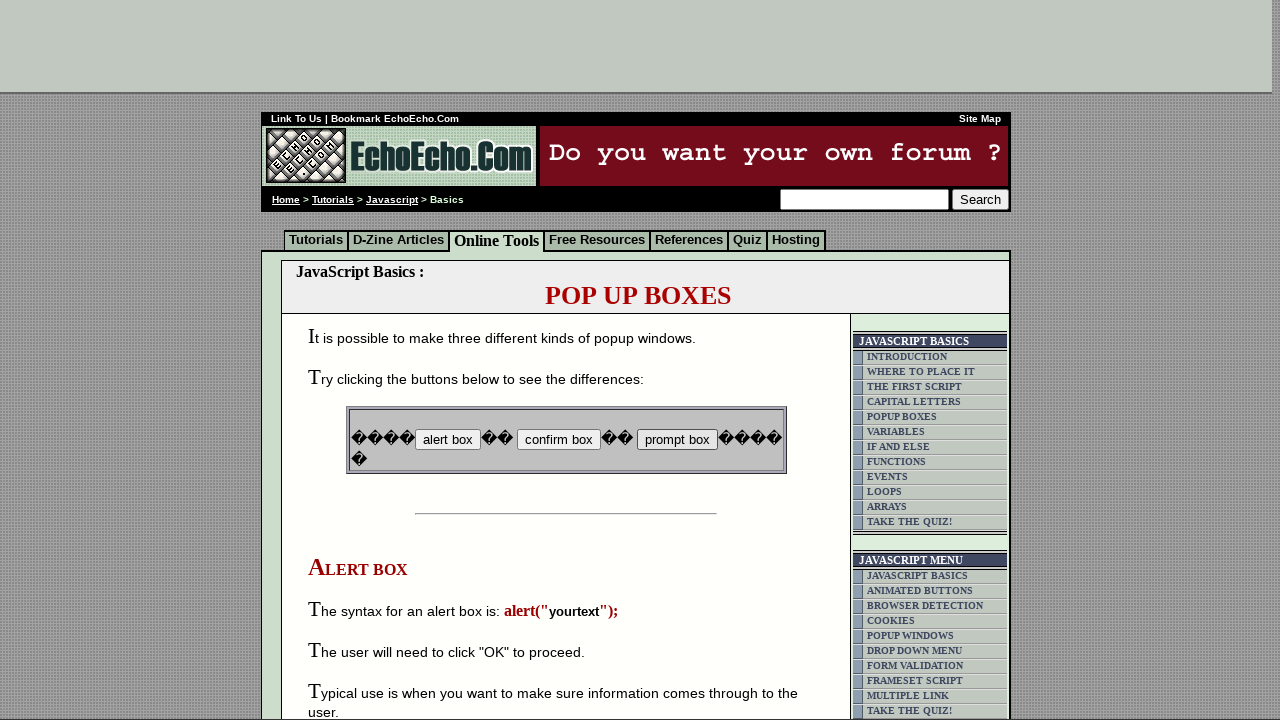